Adds a Bootstrap stylesheet to the page and verifies the URL

Starting URL: https://example.com

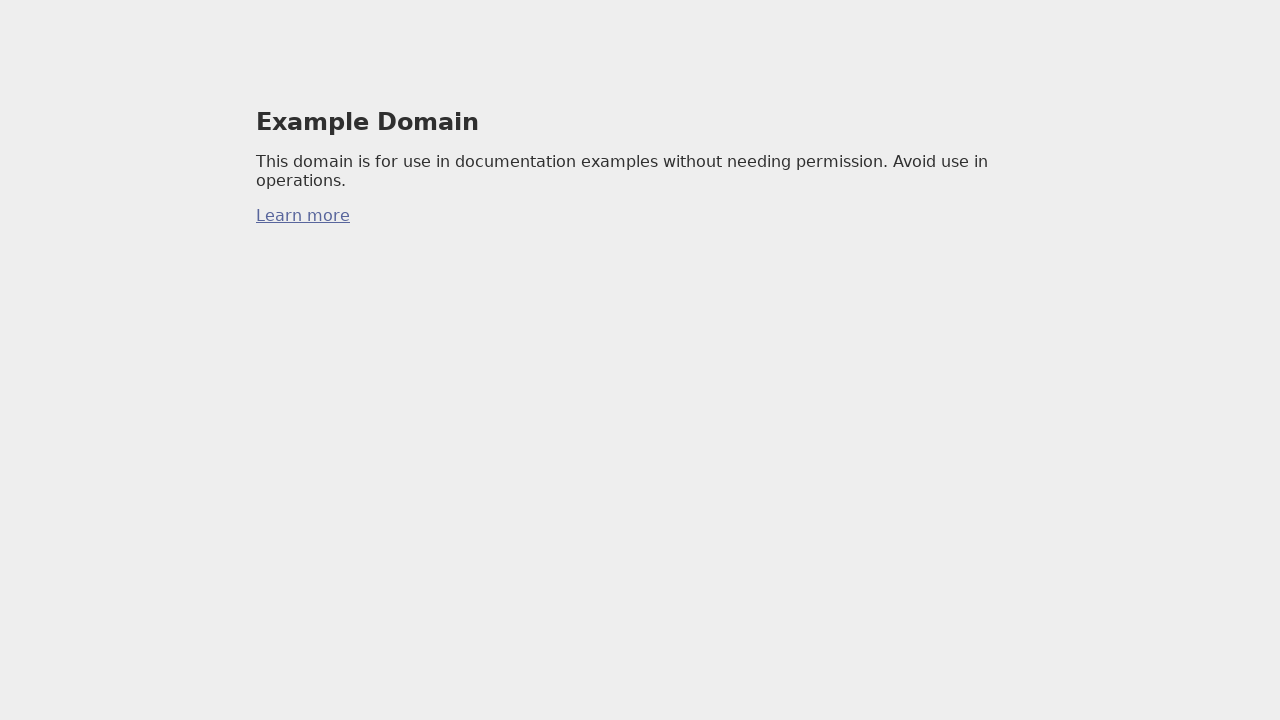

Added Bootstrap stylesheet to the page
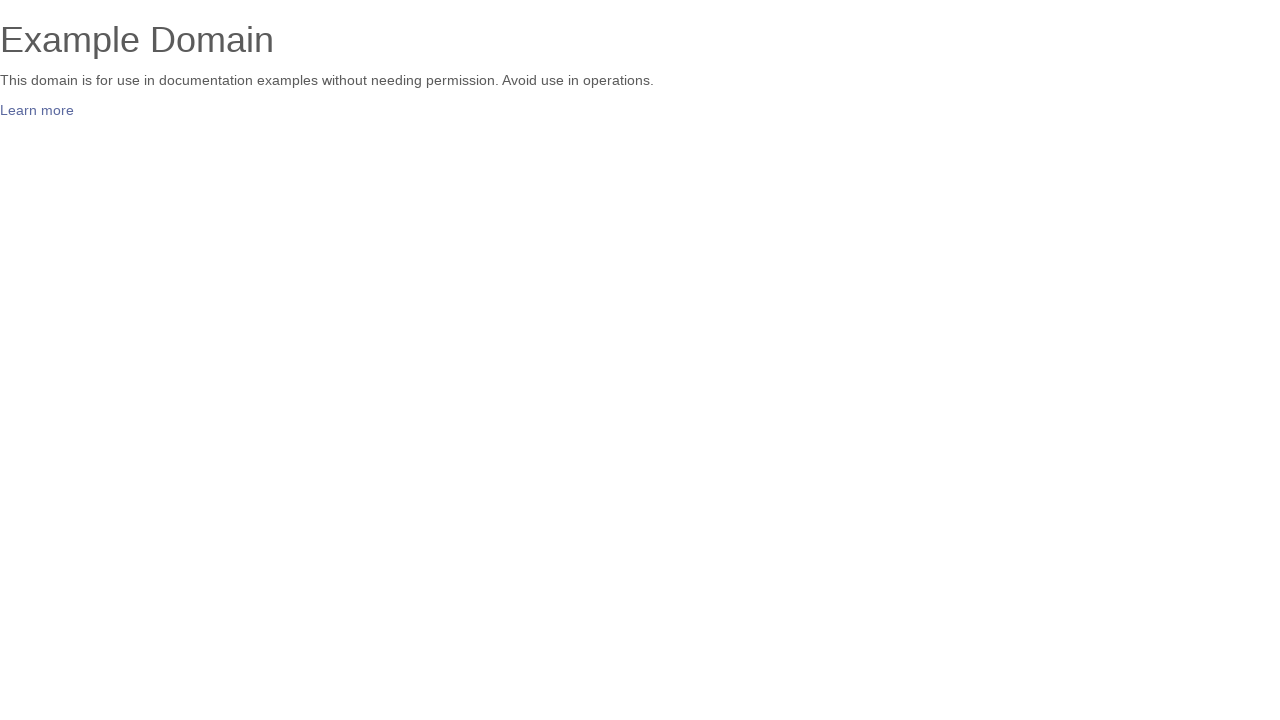

Logged current URL: https://example.com/
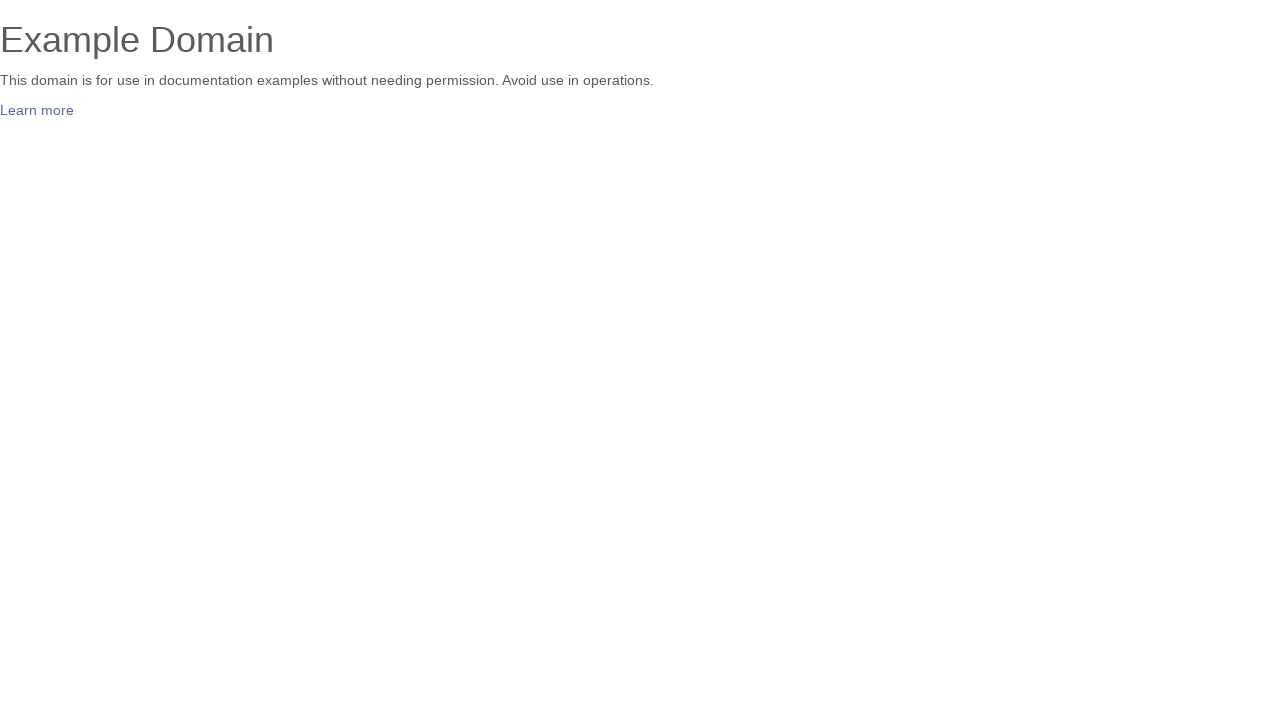

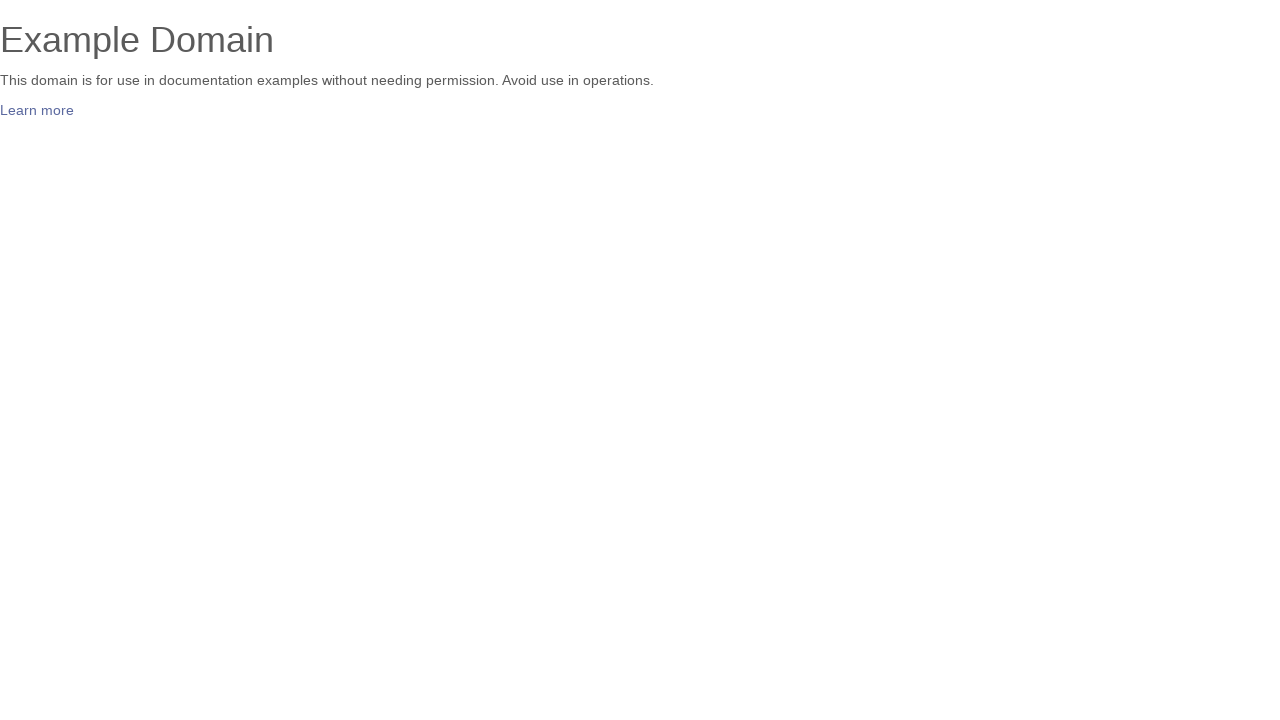